Tests checkbox functionality by clicking the second checkbox on the-internet.herokuapp.com's checkbox test page

Starting URL: http://the-internet.herokuapp.com/checkboxes

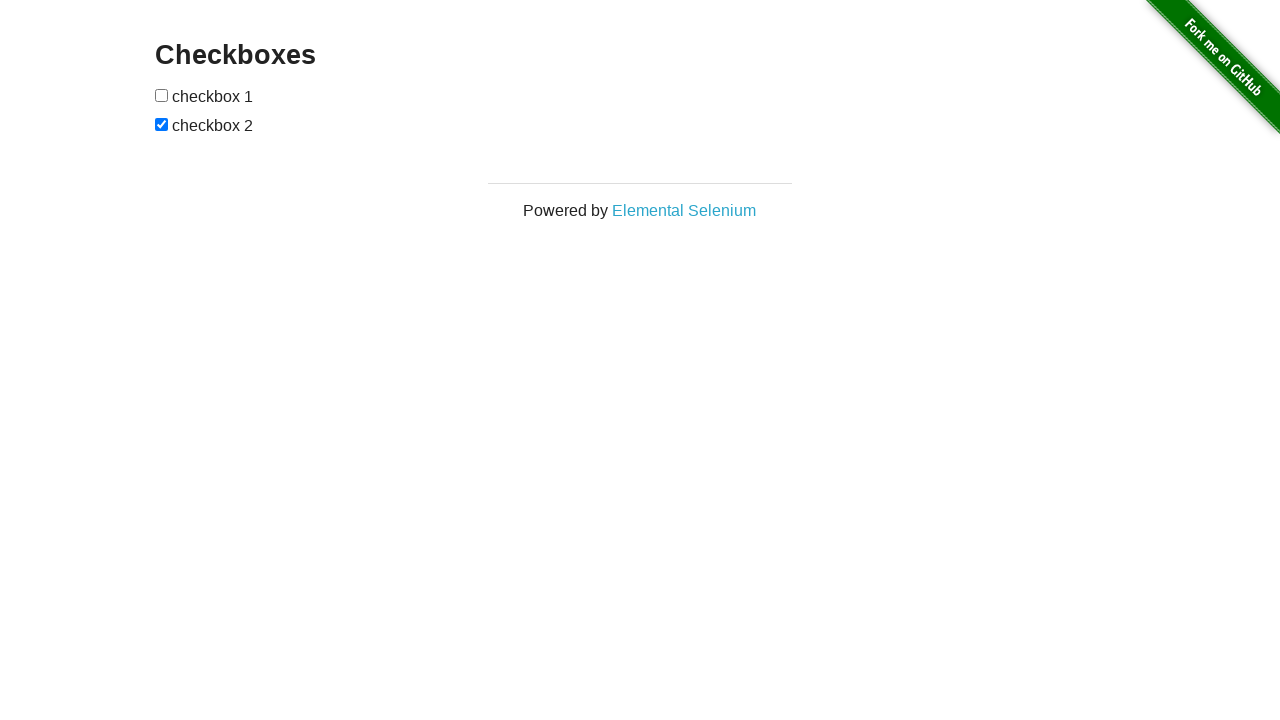

Navigated to the checkbox test page
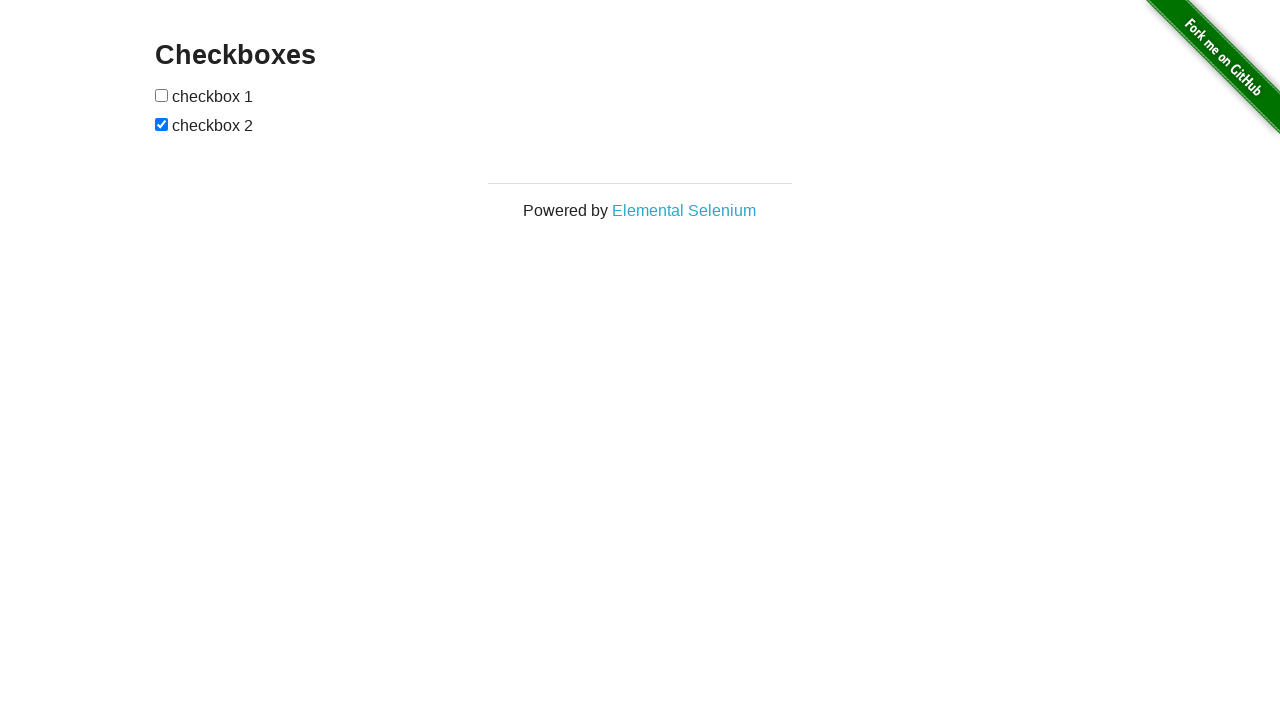

Clicked the second checkbox at (162, 124) on form > input:nth-child(3)
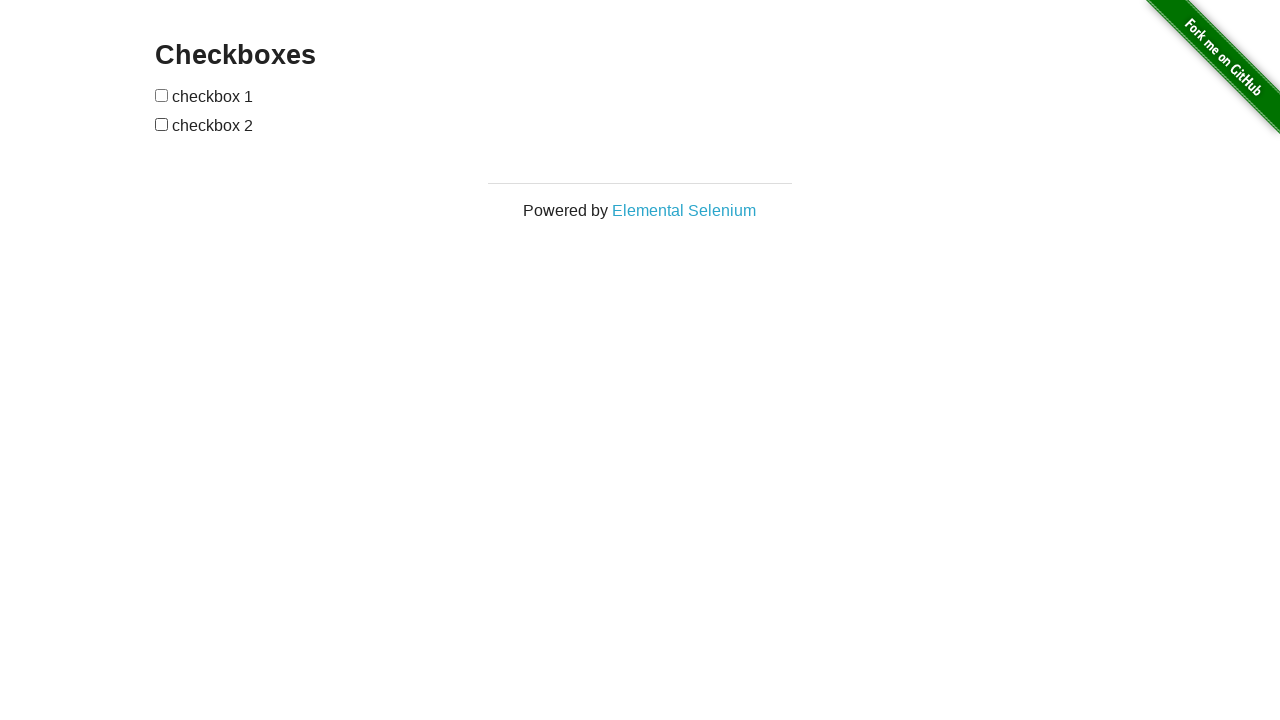

Waited 500ms to observe checkbox state change
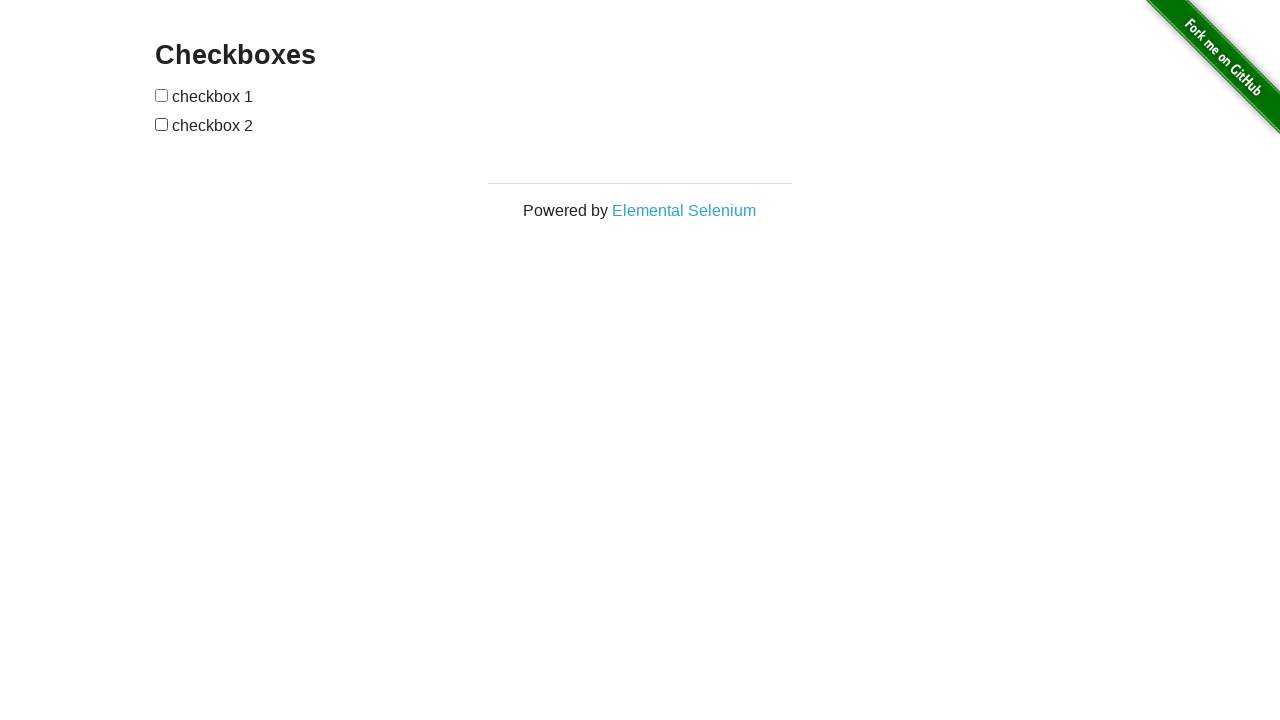

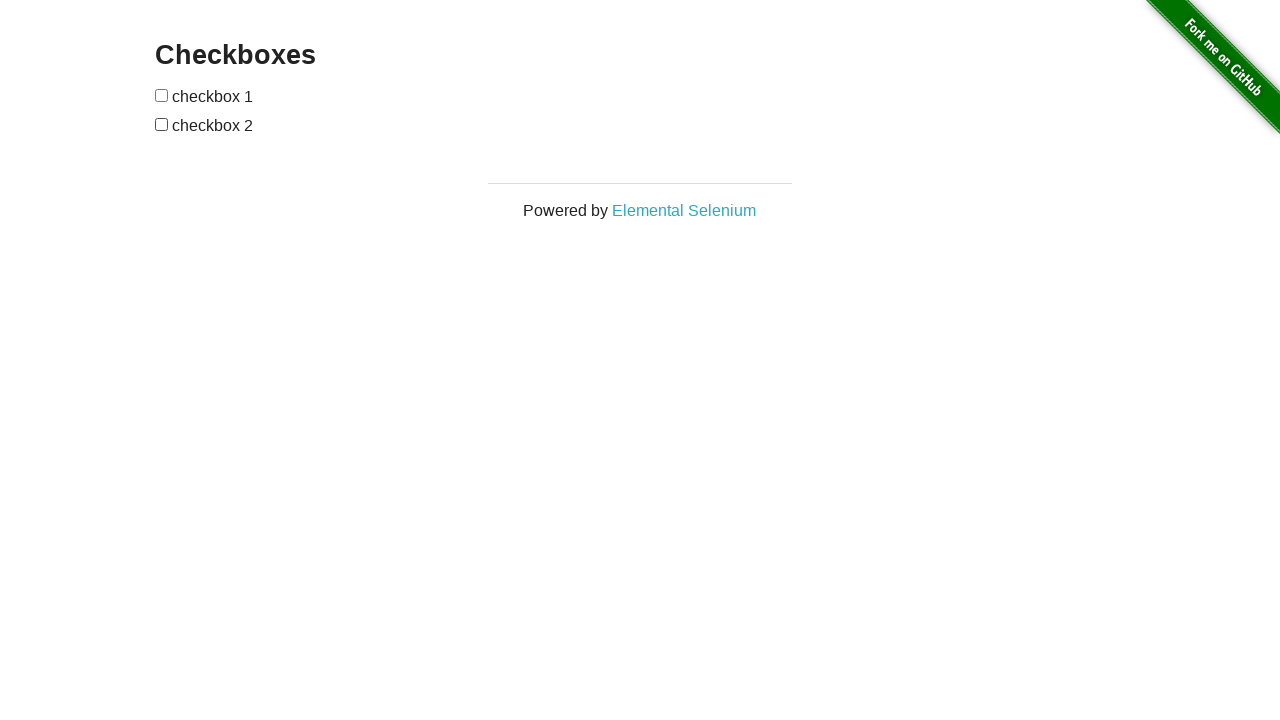